Tests that the Clear completed button displays correct text when items are completed

Starting URL: https://demo.playwright.dev/todomvc

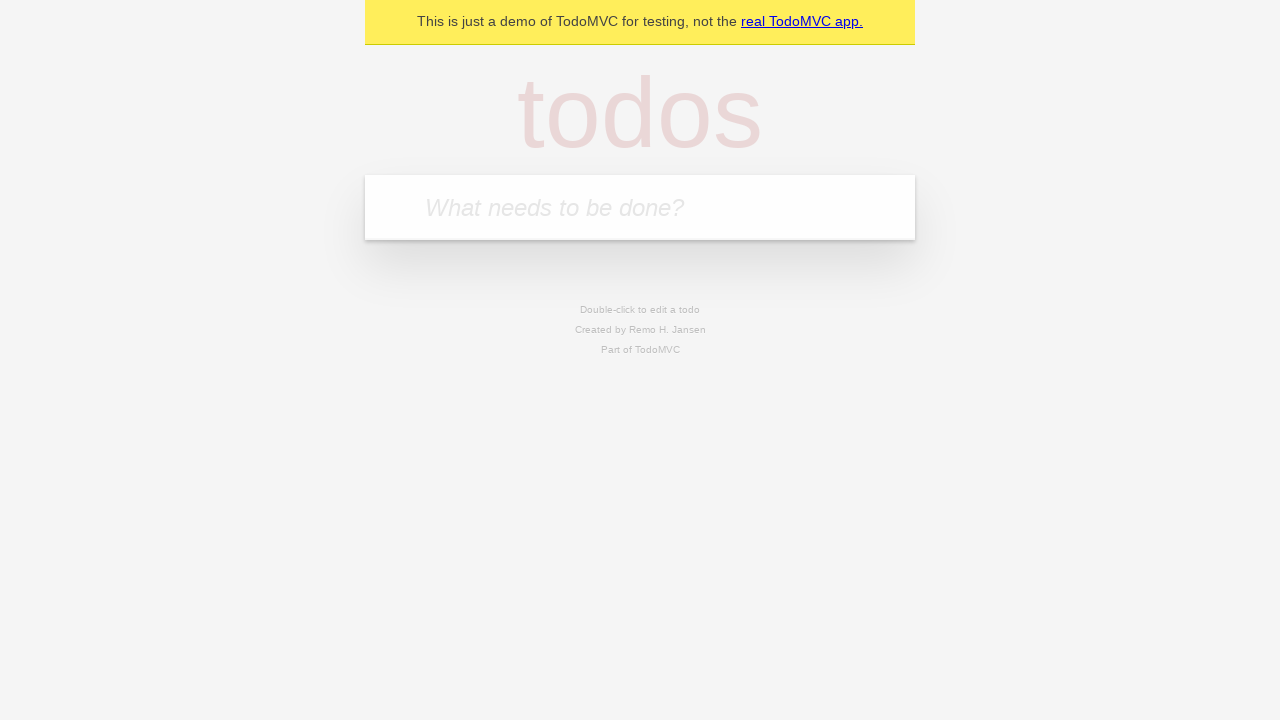

Located the 'What needs to be done?' input field
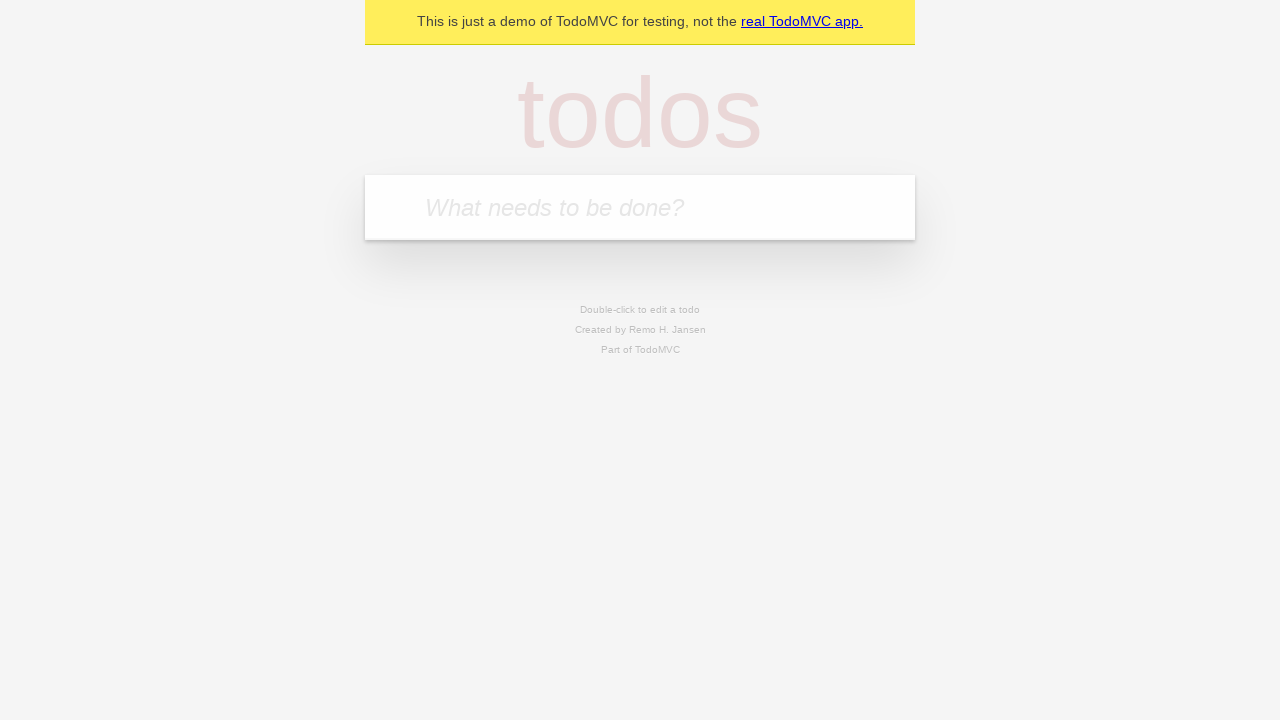

Filled todo input with 'buy some cheese' on internal:attr=[placeholder="What needs to be done?"i]
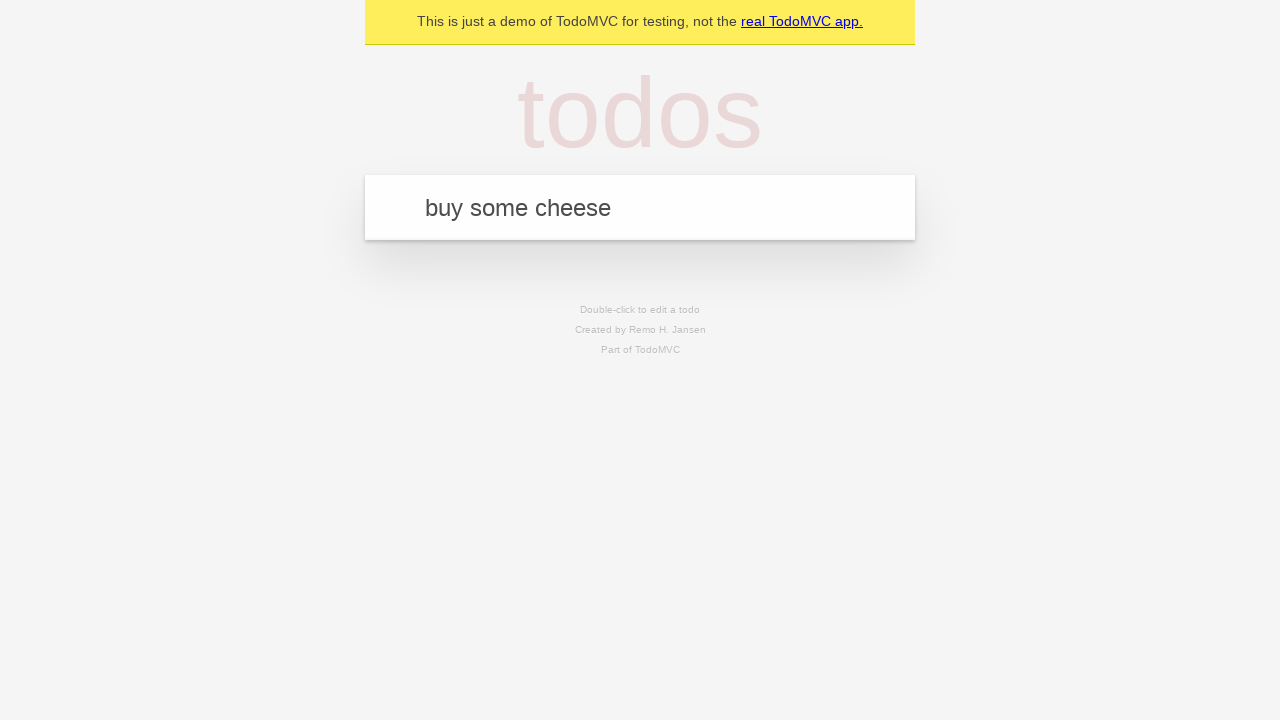

Pressed Enter to add todo 'buy some cheese' on internal:attr=[placeholder="What needs to be done?"i]
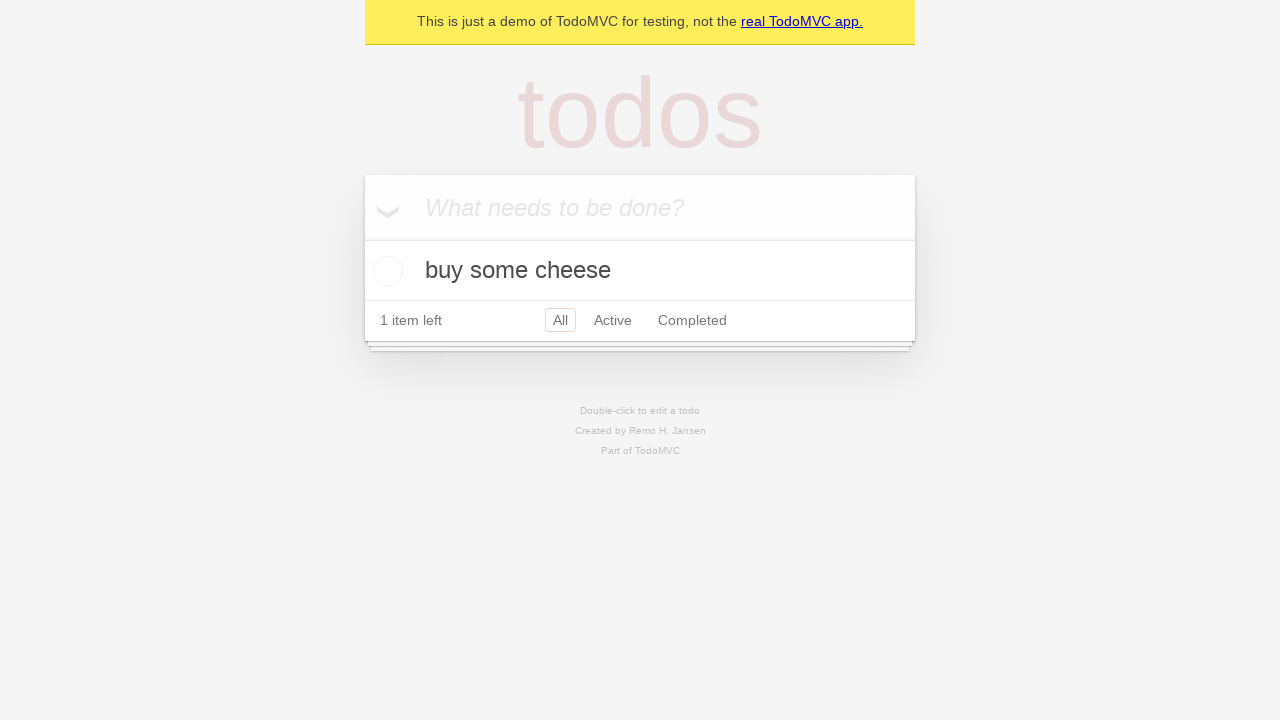

Filled todo input with 'feed the cat' on internal:attr=[placeholder="What needs to be done?"i]
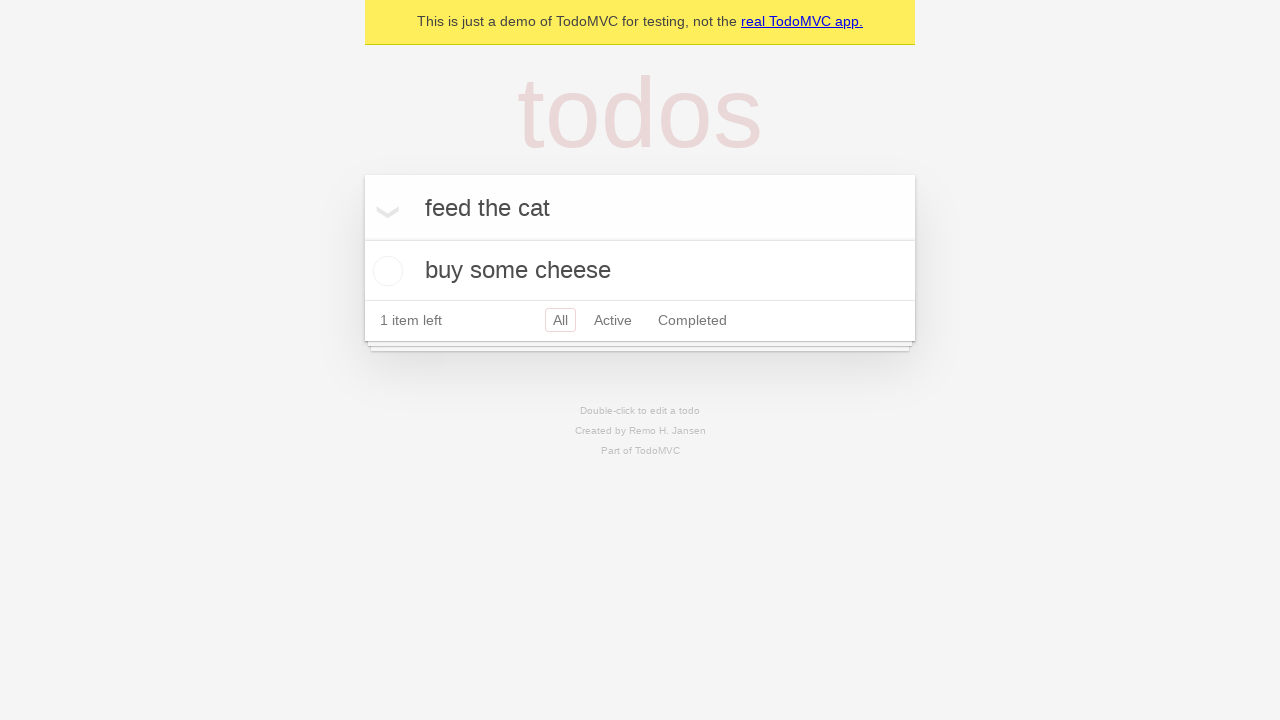

Pressed Enter to add todo 'feed the cat' on internal:attr=[placeholder="What needs to be done?"i]
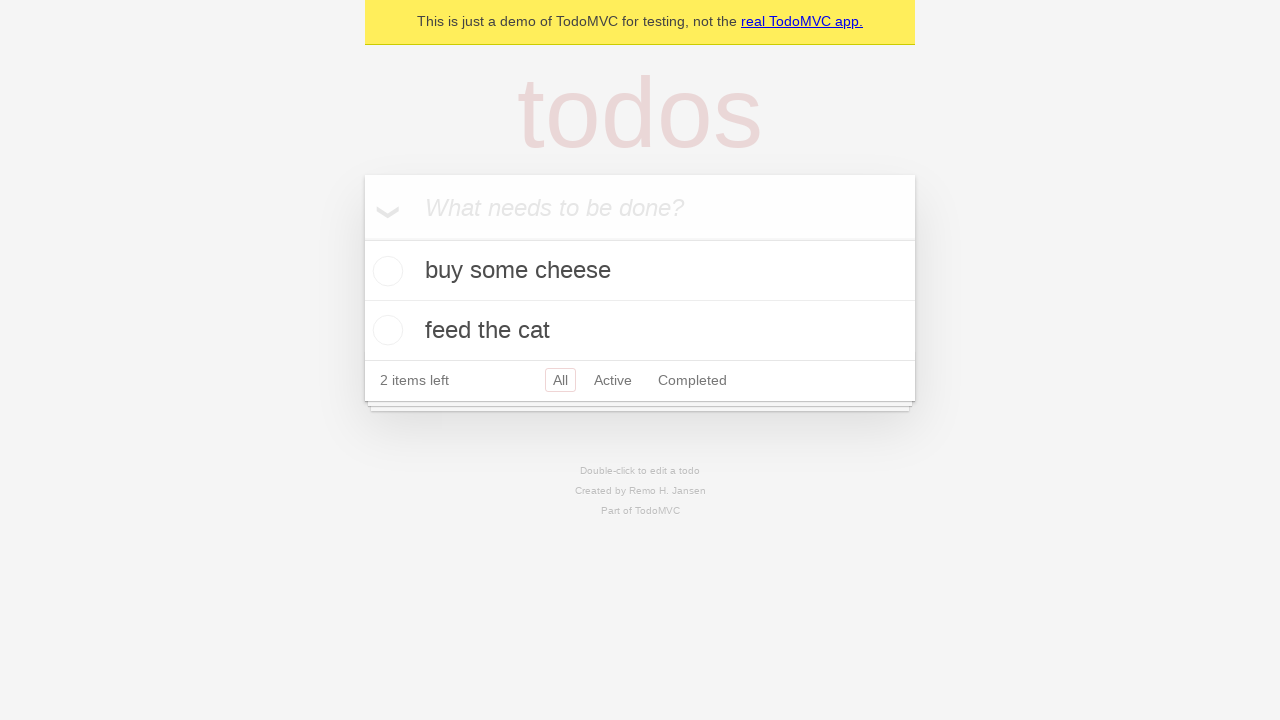

Filled todo input with 'book a doctors appointment' on internal:attr=[placeholder="What needs to be done?"i]
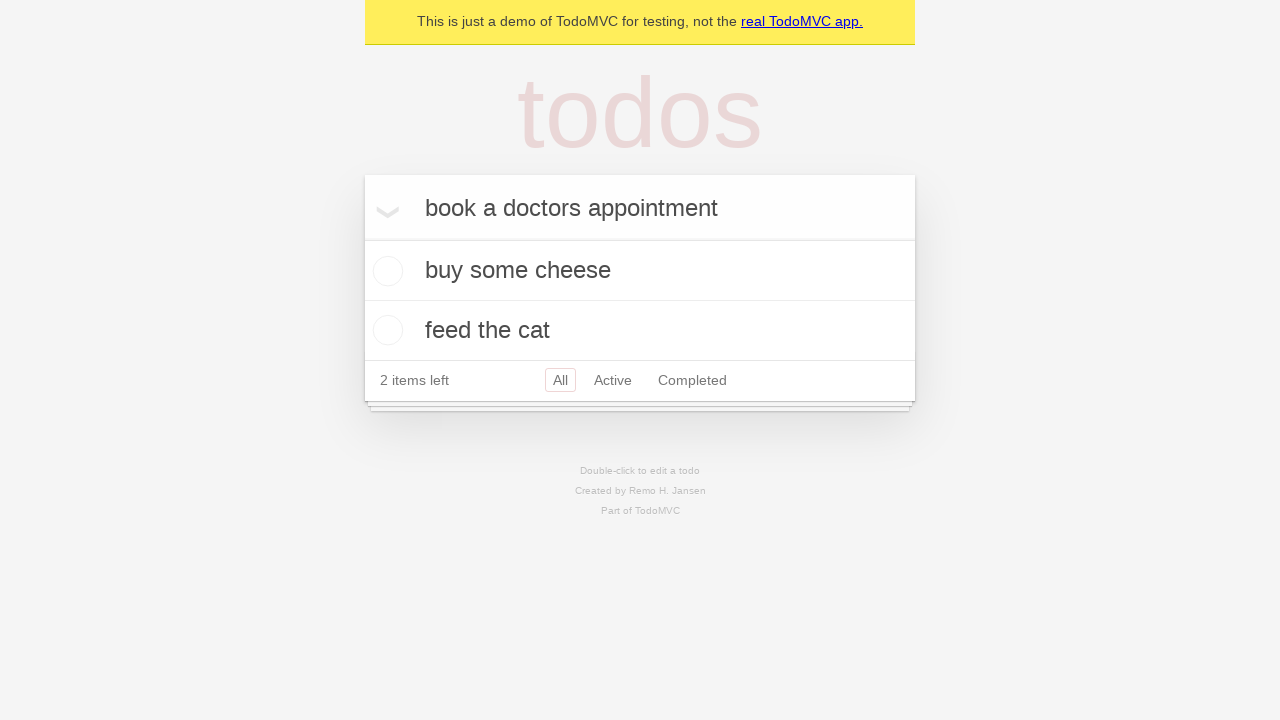

Pressed Enter to add todo 'book a doctors appointment' on internal:attr=[placeholder="What needs to be done?"i]
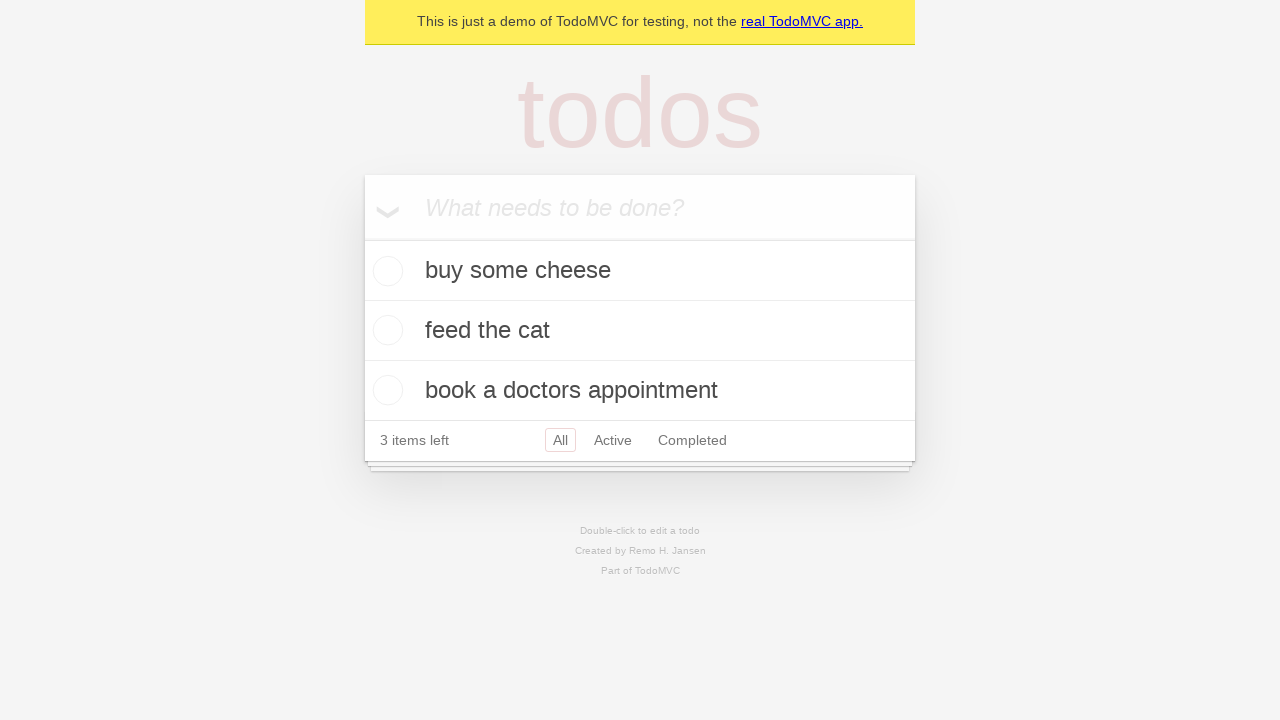

Checked the first todo item as completed at (385, 271) on .todo-list li .toggle >> nth=0
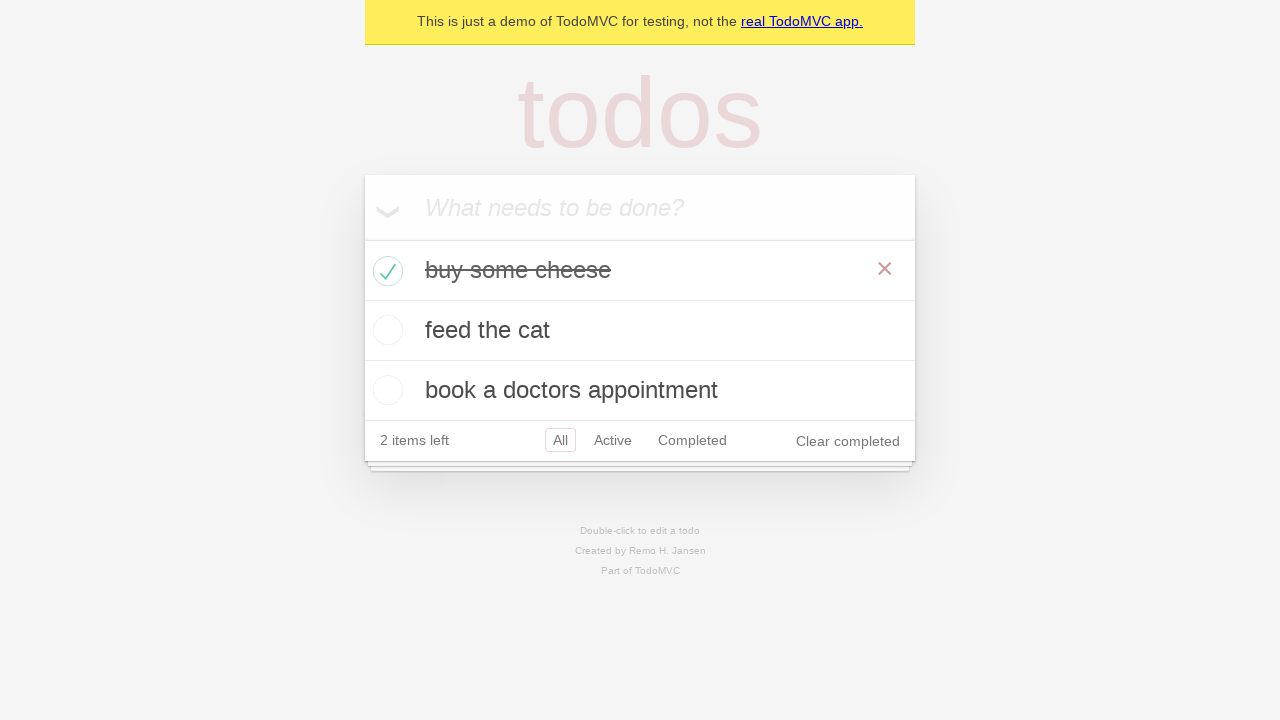

Clear completed button appeared and is visible
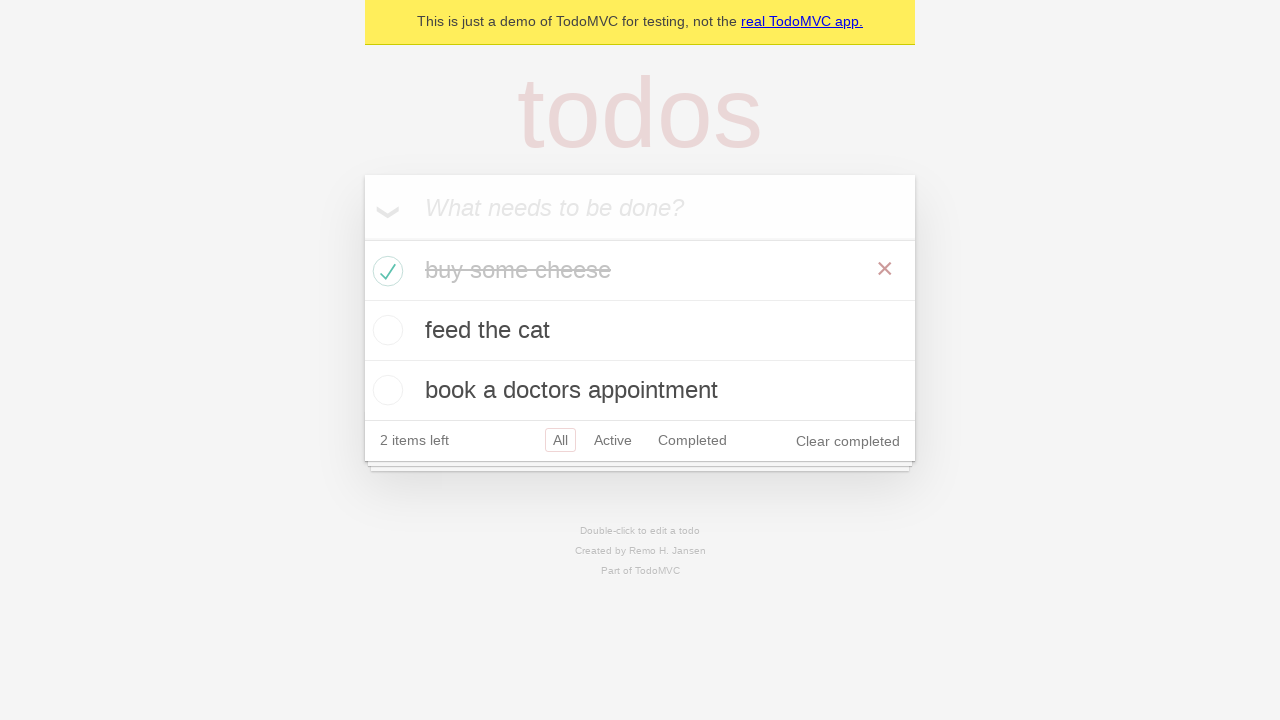

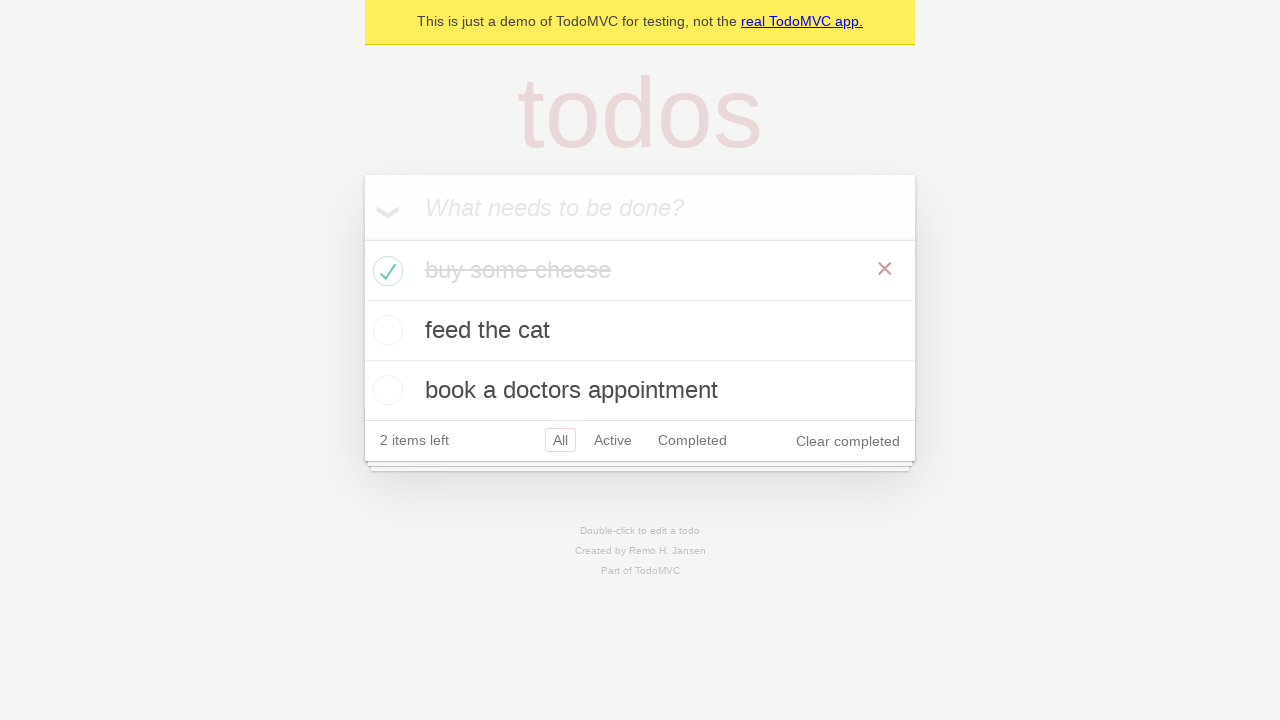